Clicks a button to trigger a prompt alert, enters text into it, accepts it, and verifies the entered text appears in the result

Starting URL: https://demoqa.com/alerts

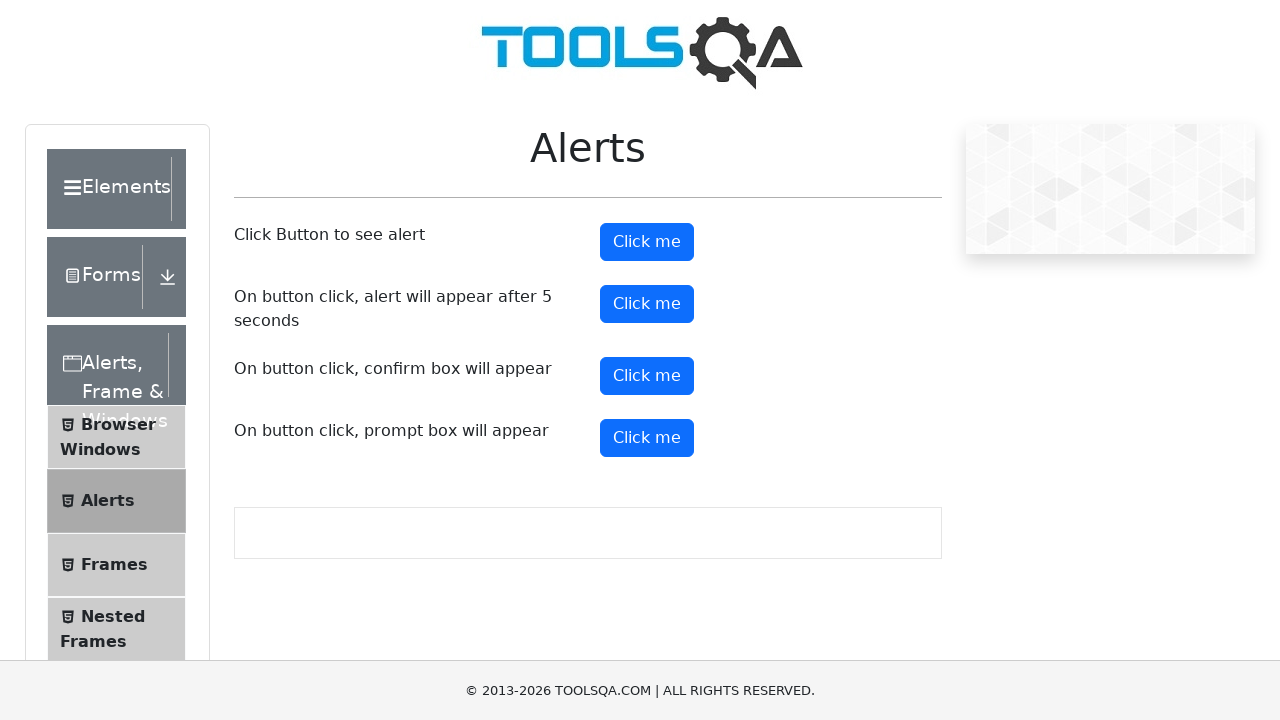

Set up dialog handler to accept prompt with text 'Manvir'
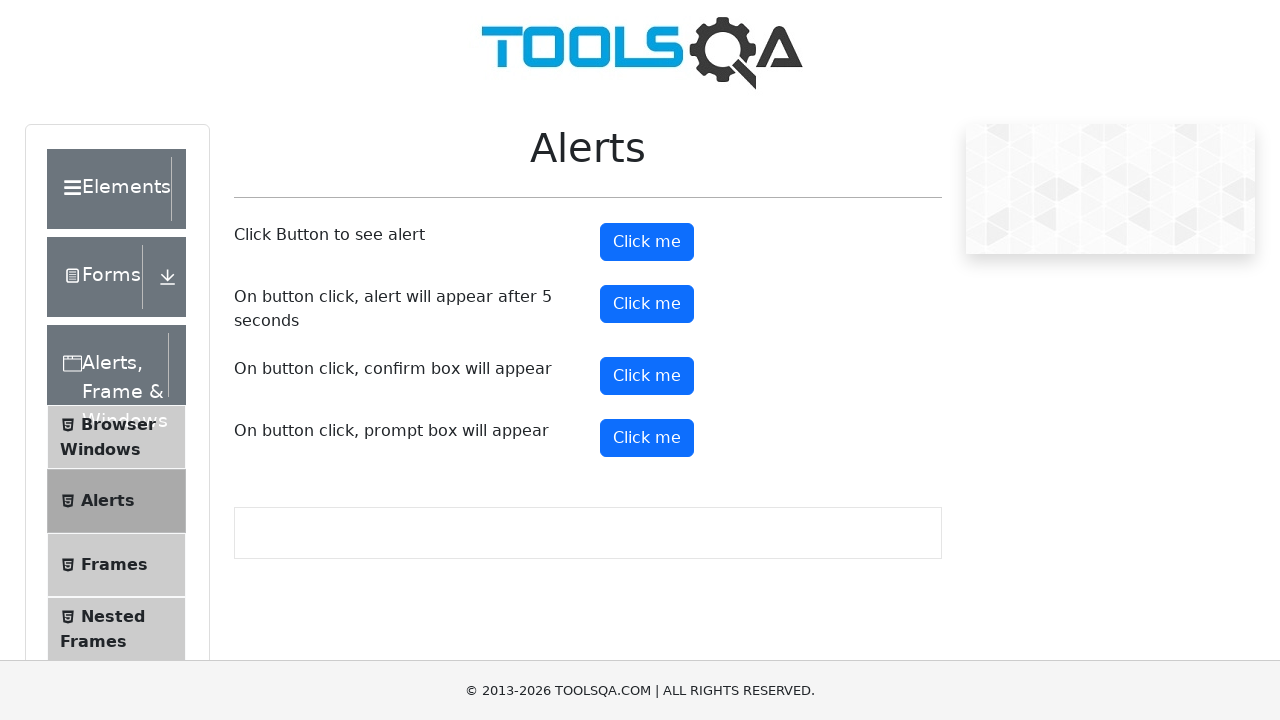

Clicked prompt button to trigger alert dialog at (647, 438) on #promtButton
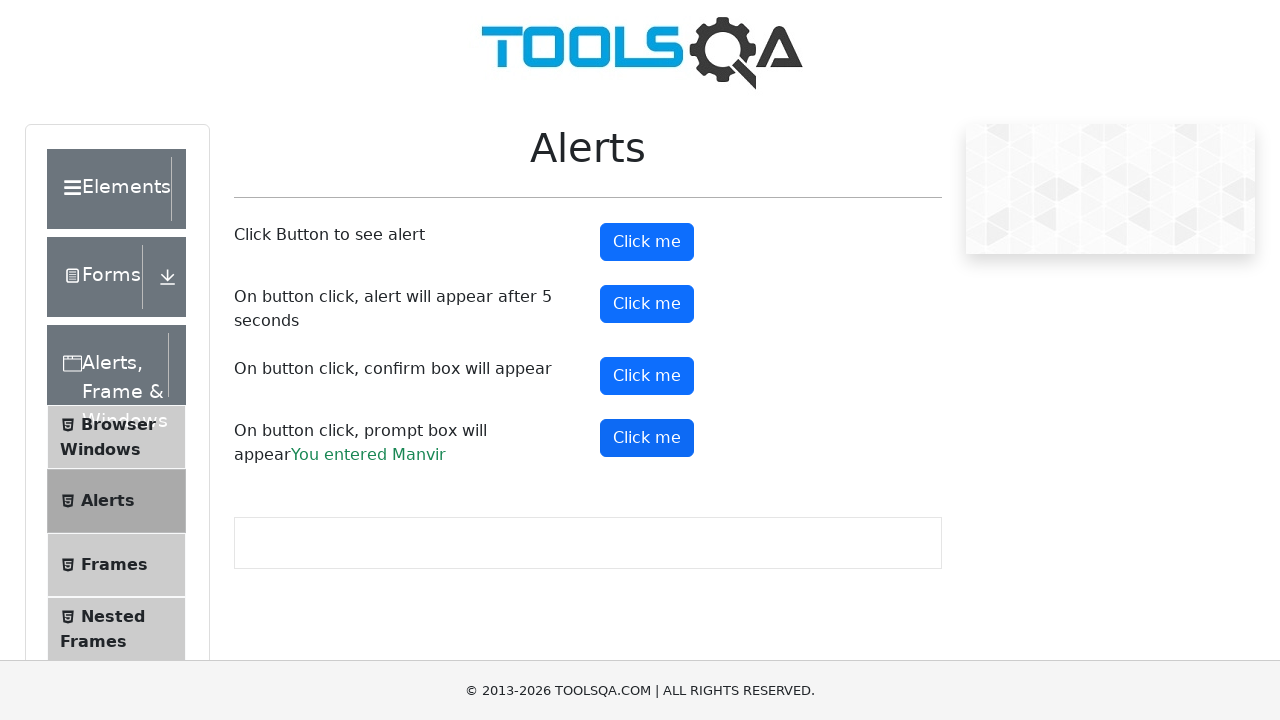

Prompt result element loaded
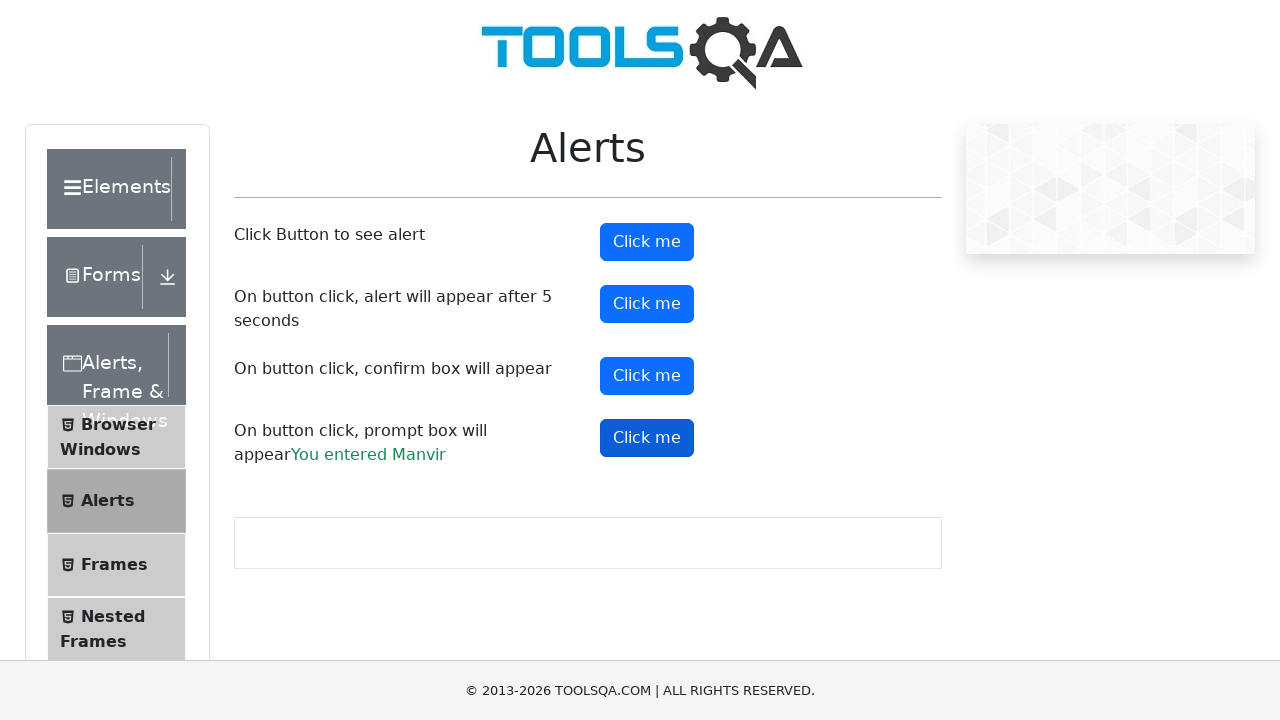

Retrieved prompt result text
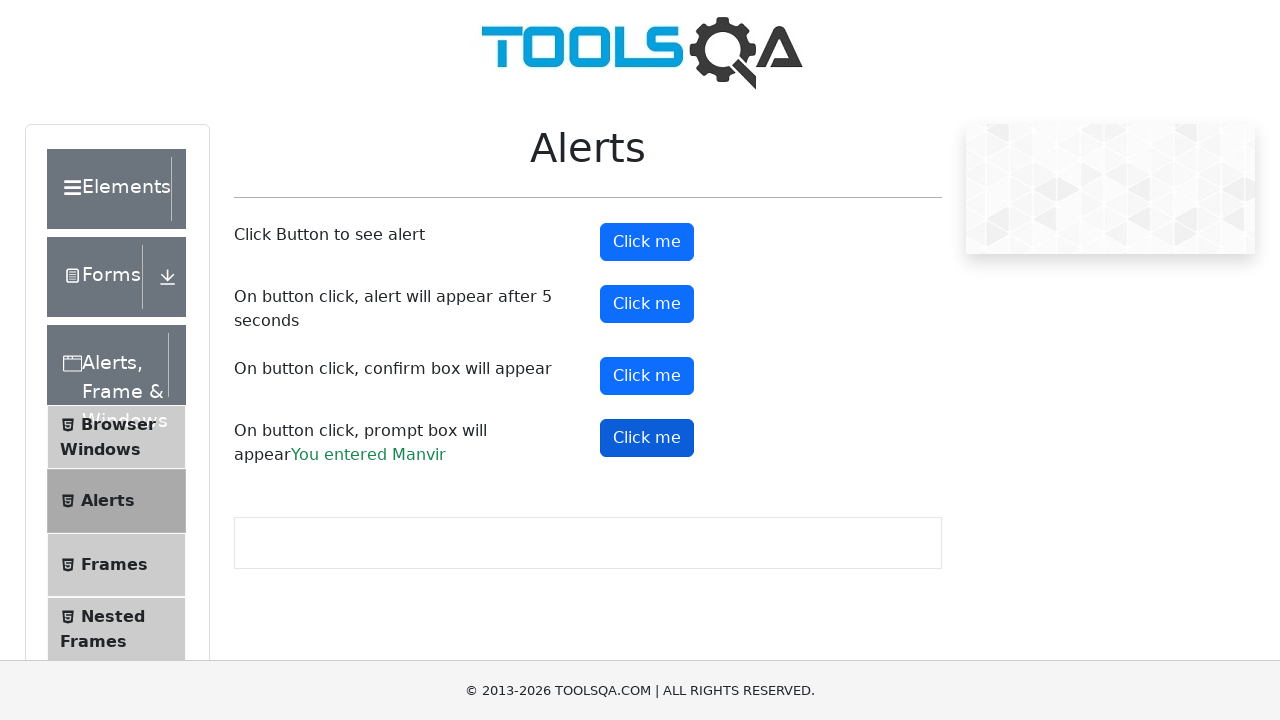

Verified entered text 'Manvir' appears in result
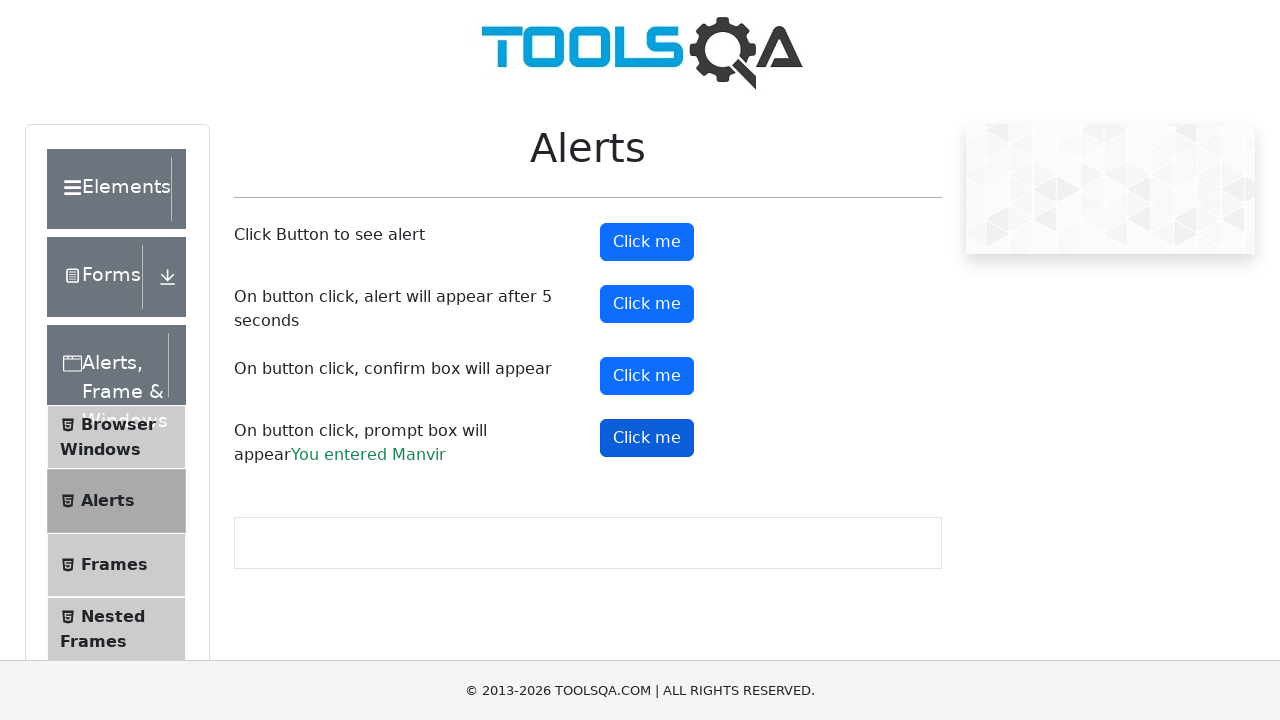

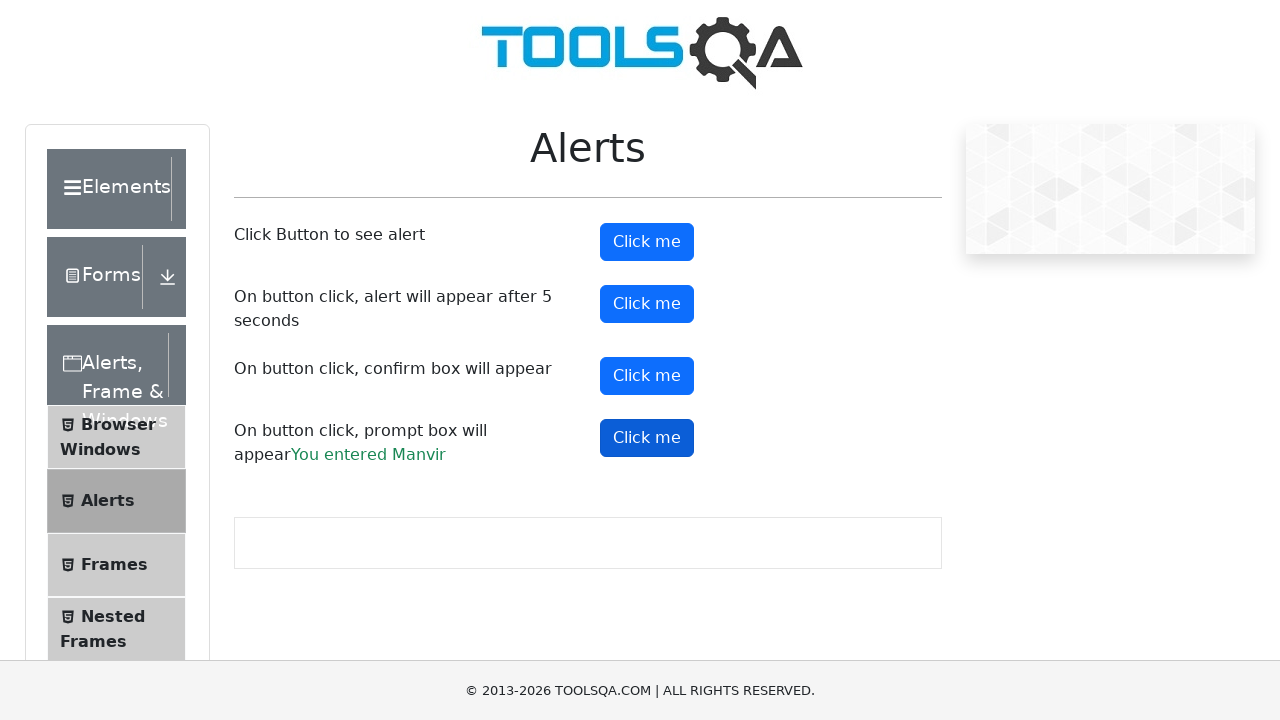